Navigates to the Playwright documentation website and clicks on the "Getting Started" button

Starting URL: https://playwright.dev/

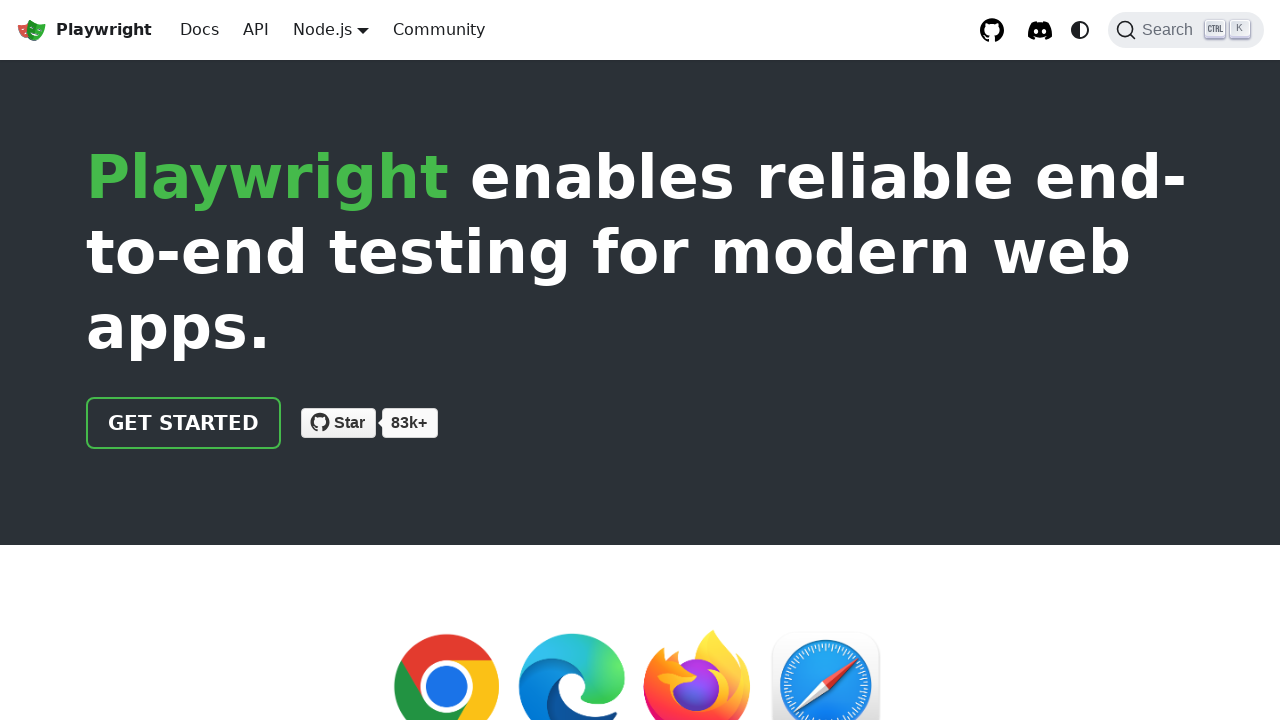

Navigated to Playwright documentation website
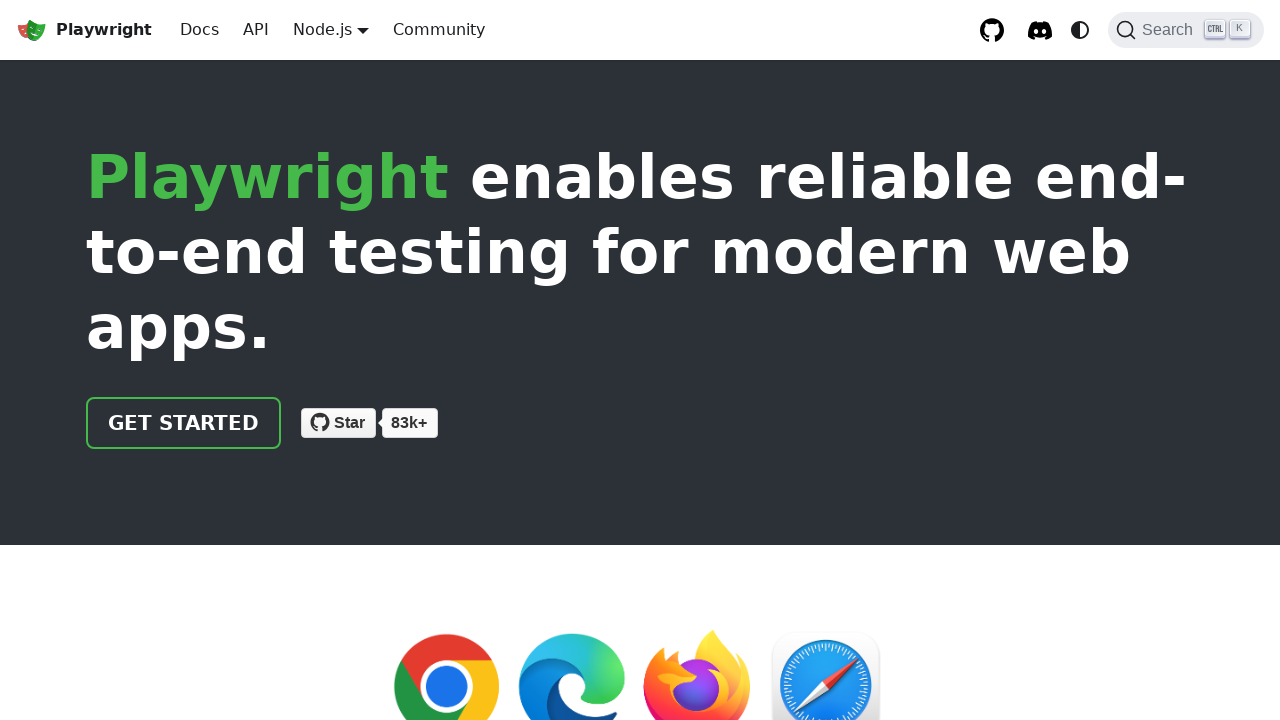

Clicked on the Getting Started button at (184, 423) on .getStarted_Sjon
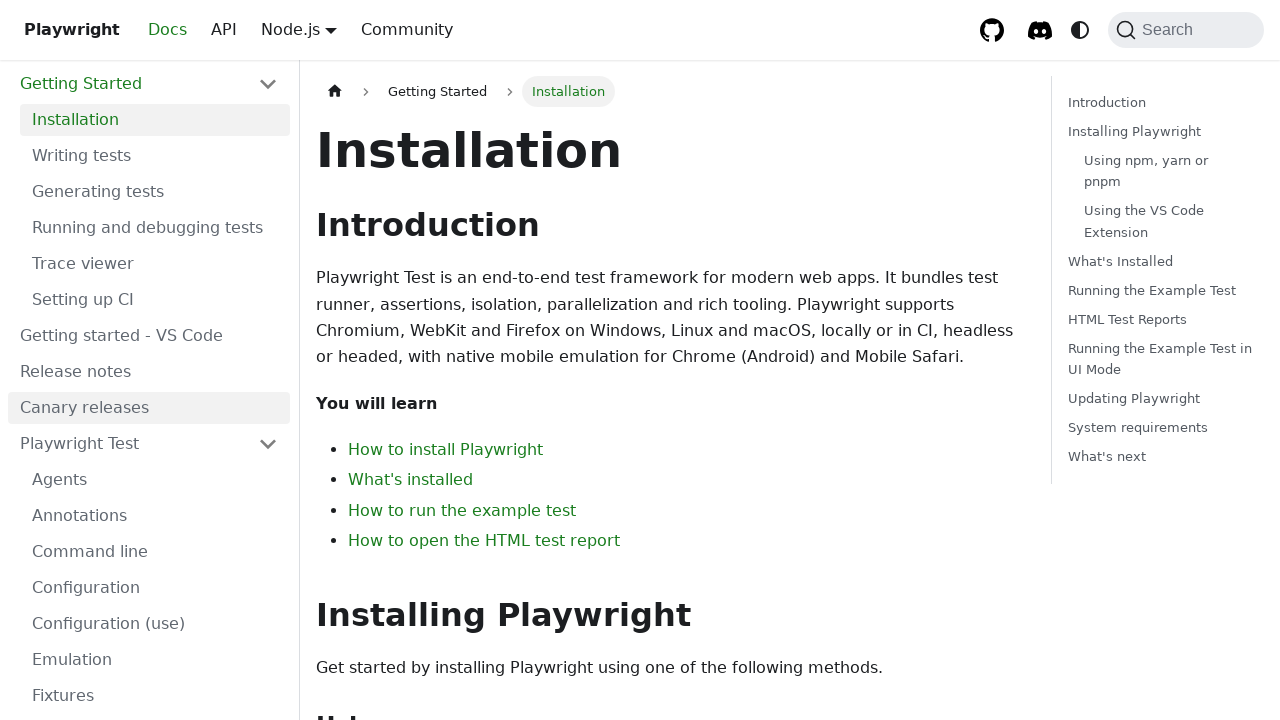

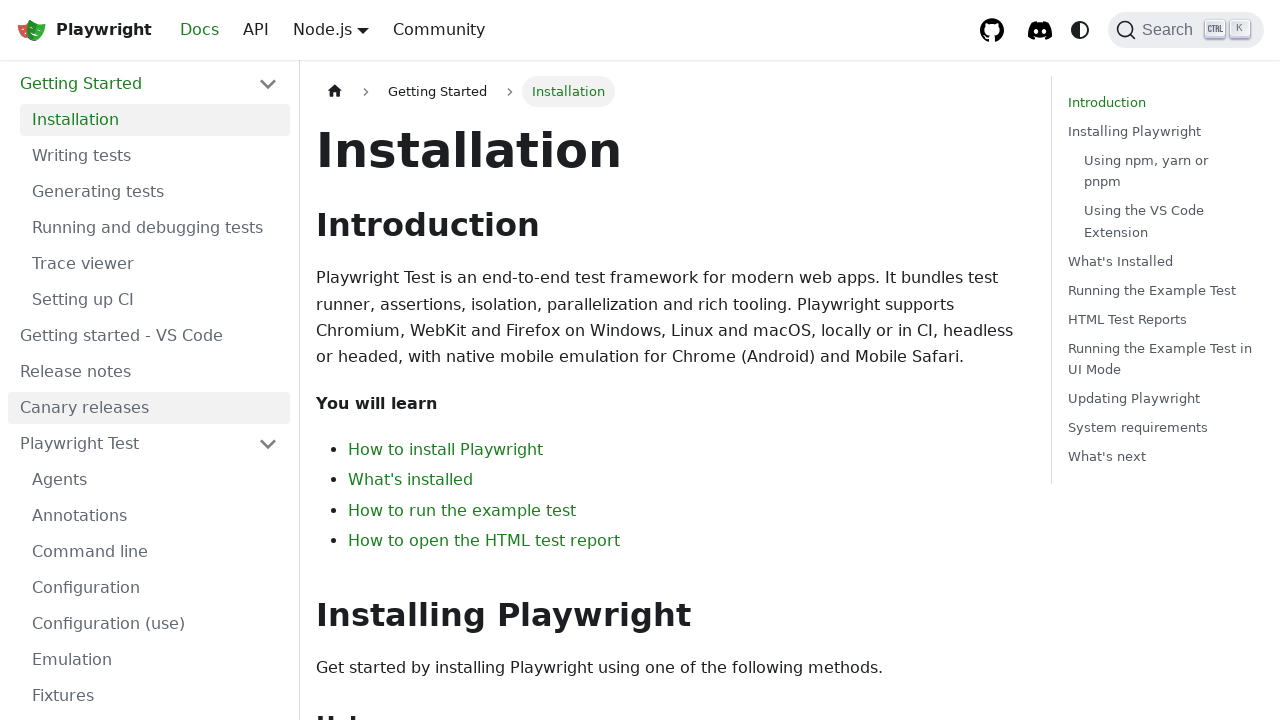